Tests radio button selection by finding age group radio buttons and selecting the "15 - 50" option

Starting URL: https://syntaxprojects.com/basic-radiobutton-demo.php

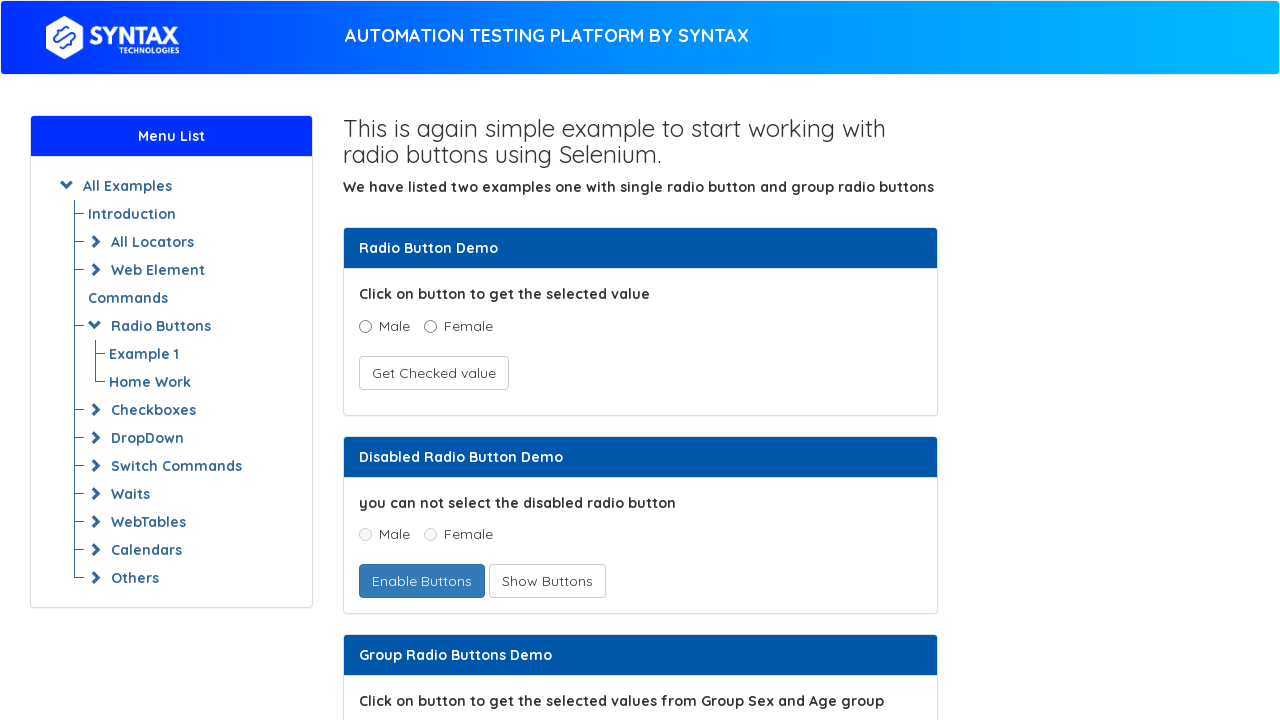

Navigated to radio button demo page
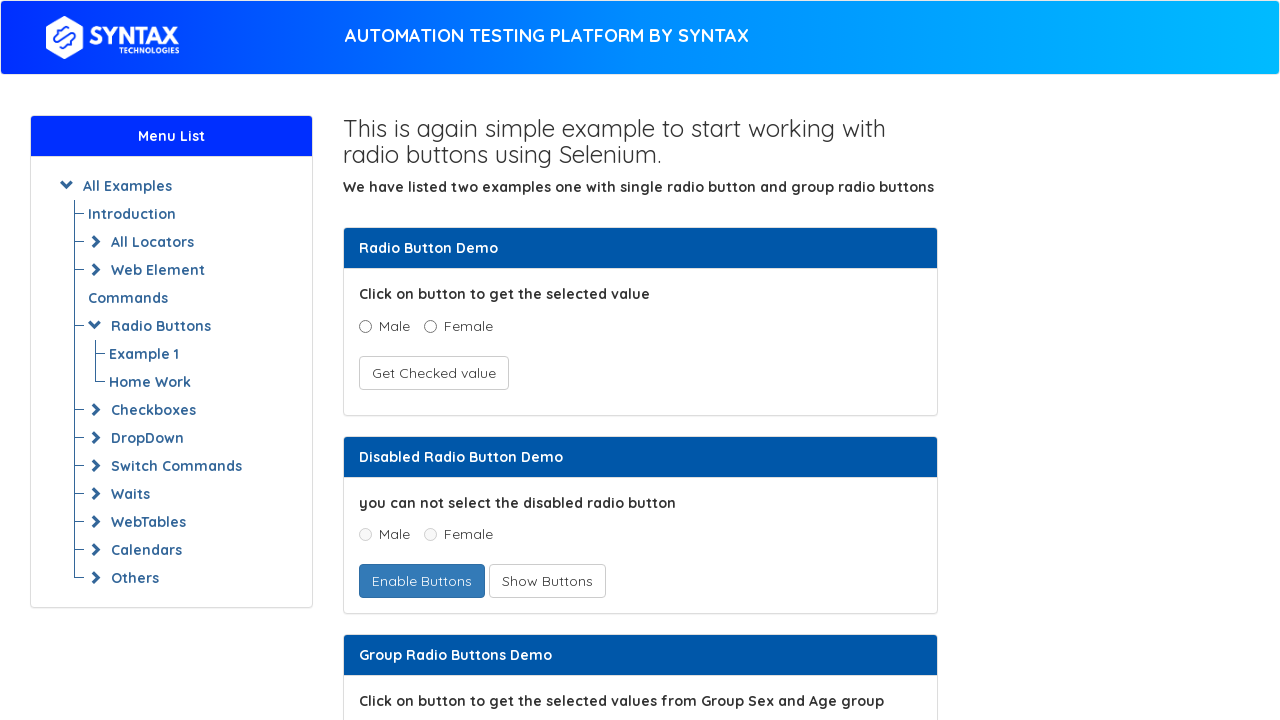

Located all age group radio buttons
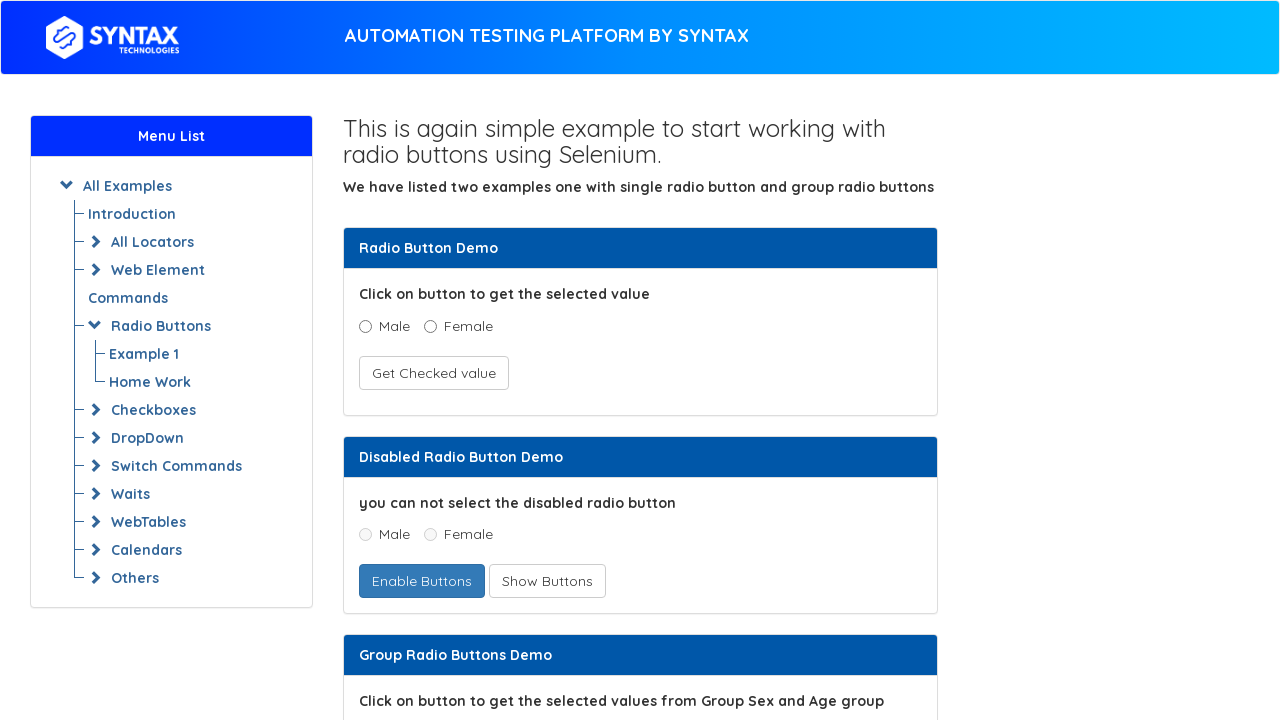

Retrieved radio button value: 0 - 5
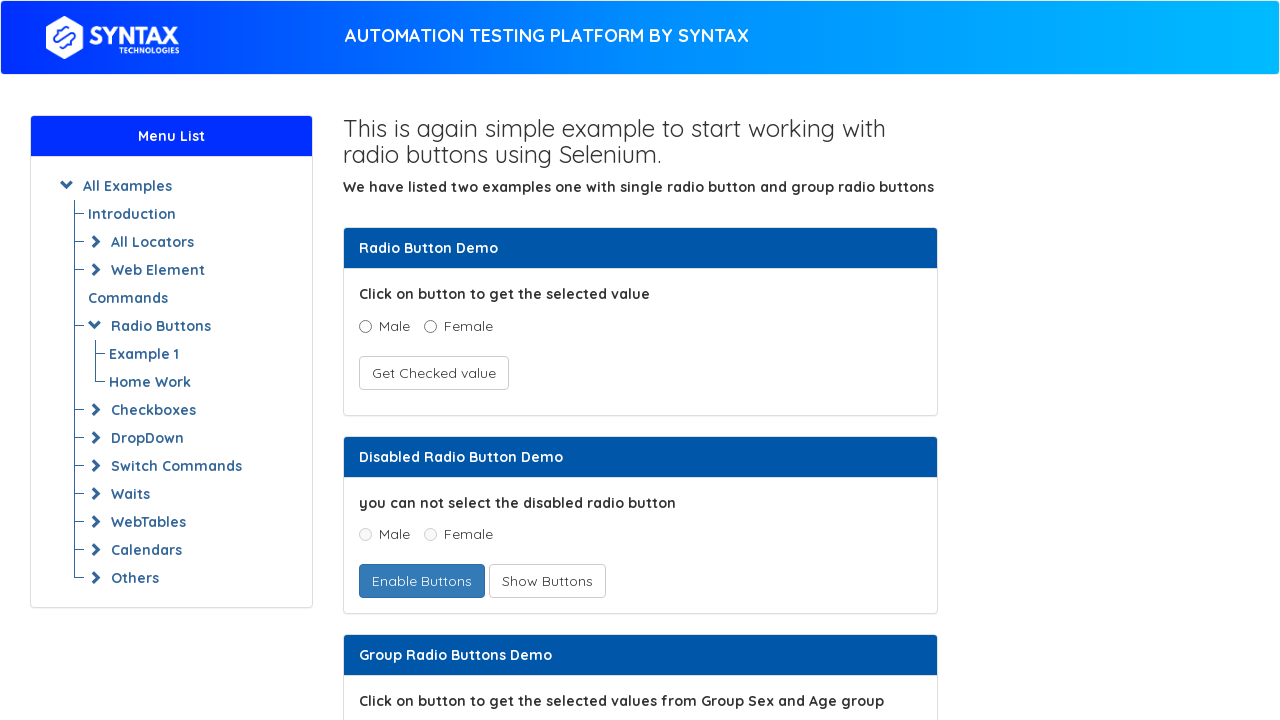

Retrieved radio button value: 5 - 15
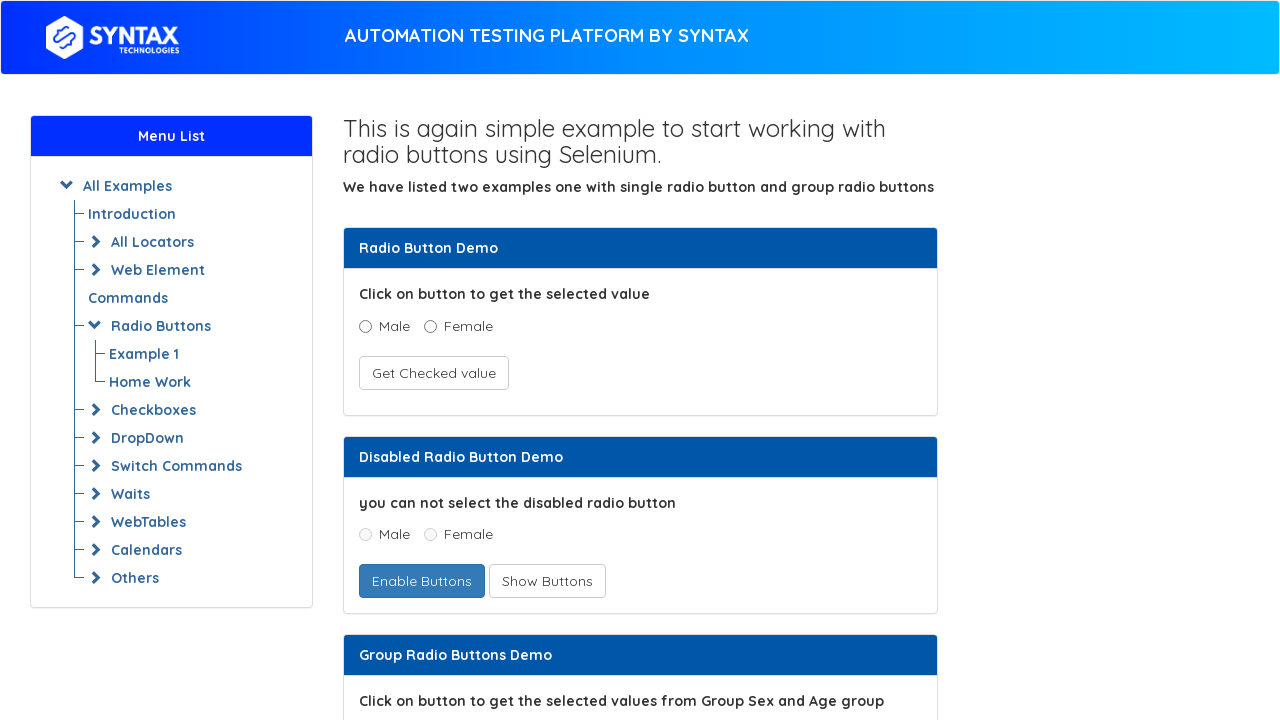

Retrieved radio button value: 15 - 50
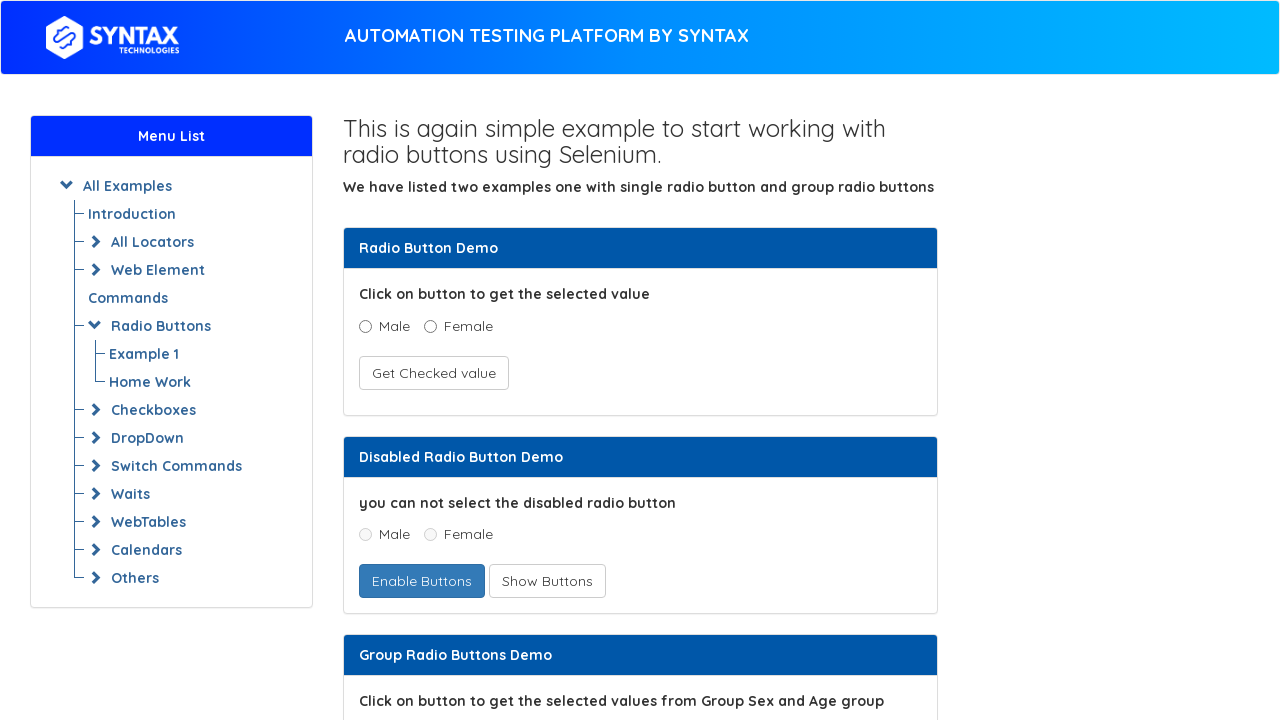

Selected '15 - 50' age group radio button at (516, 360) on input[name='ageGroup'] >> nth=2
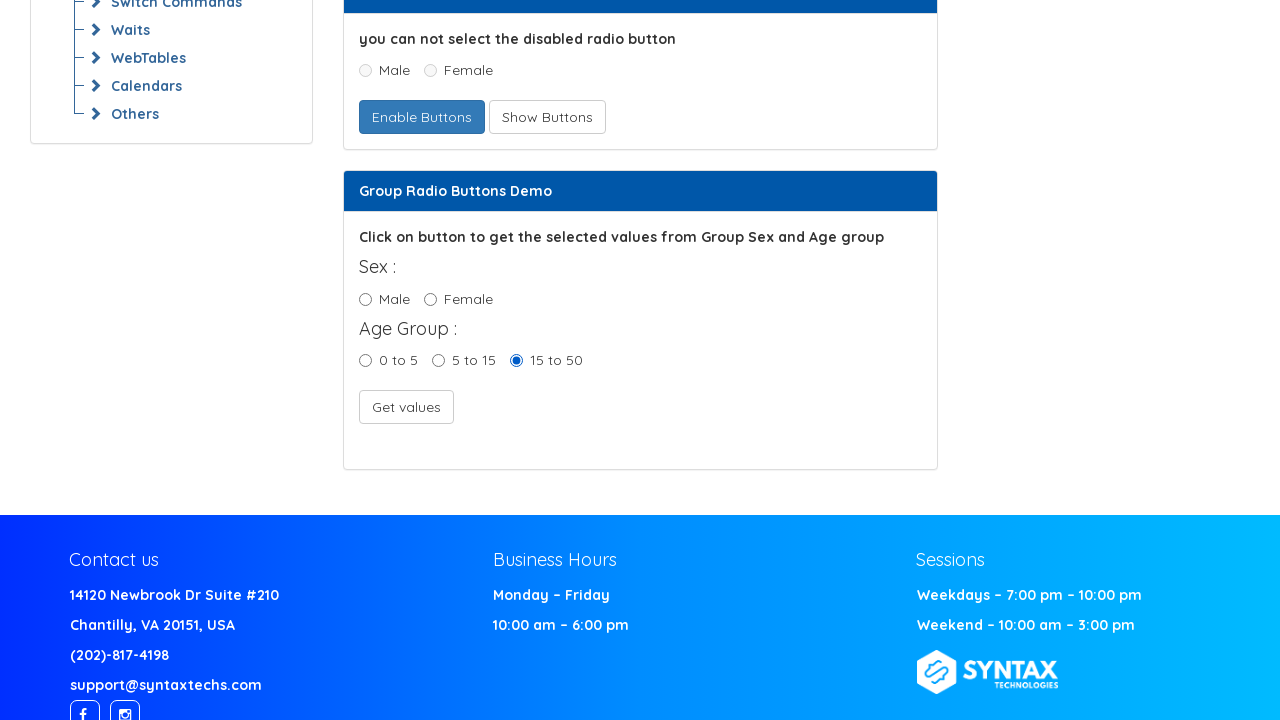

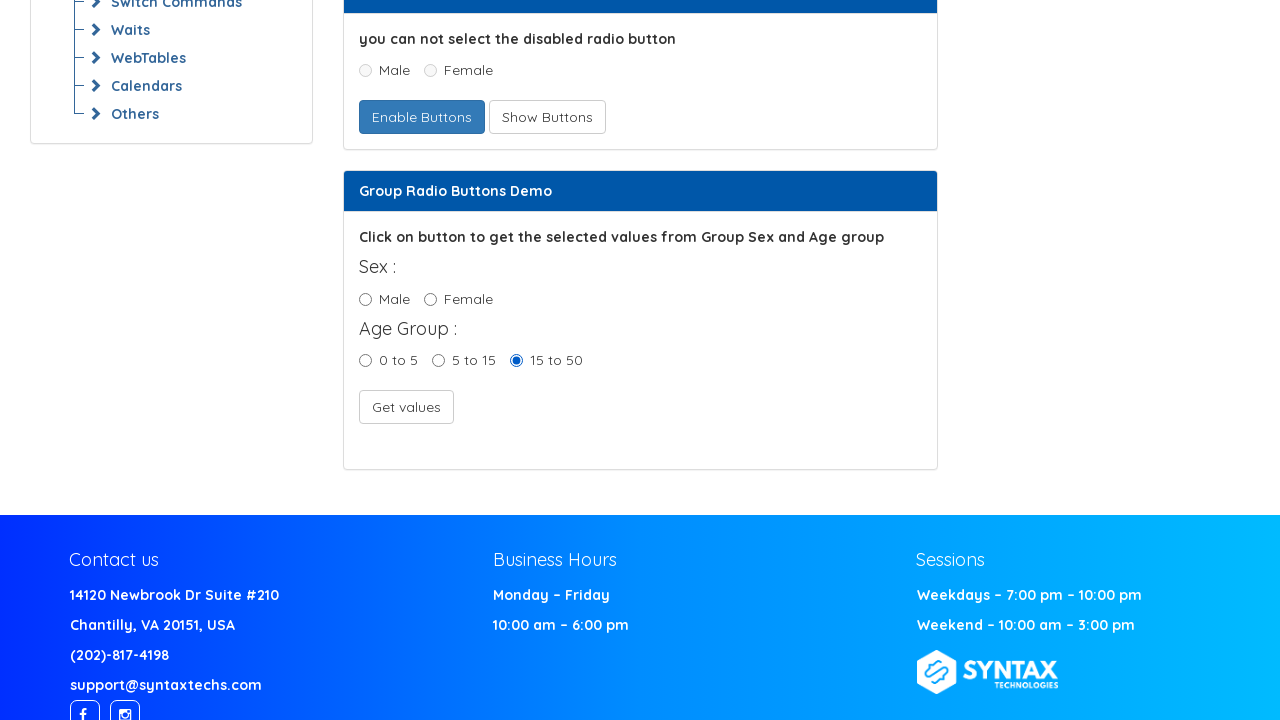